Tests JavaScript scroll functionality by navigating to leafground.com and scrolling down the page by 500 pixels

Starting URL: http://www.leafground.com/

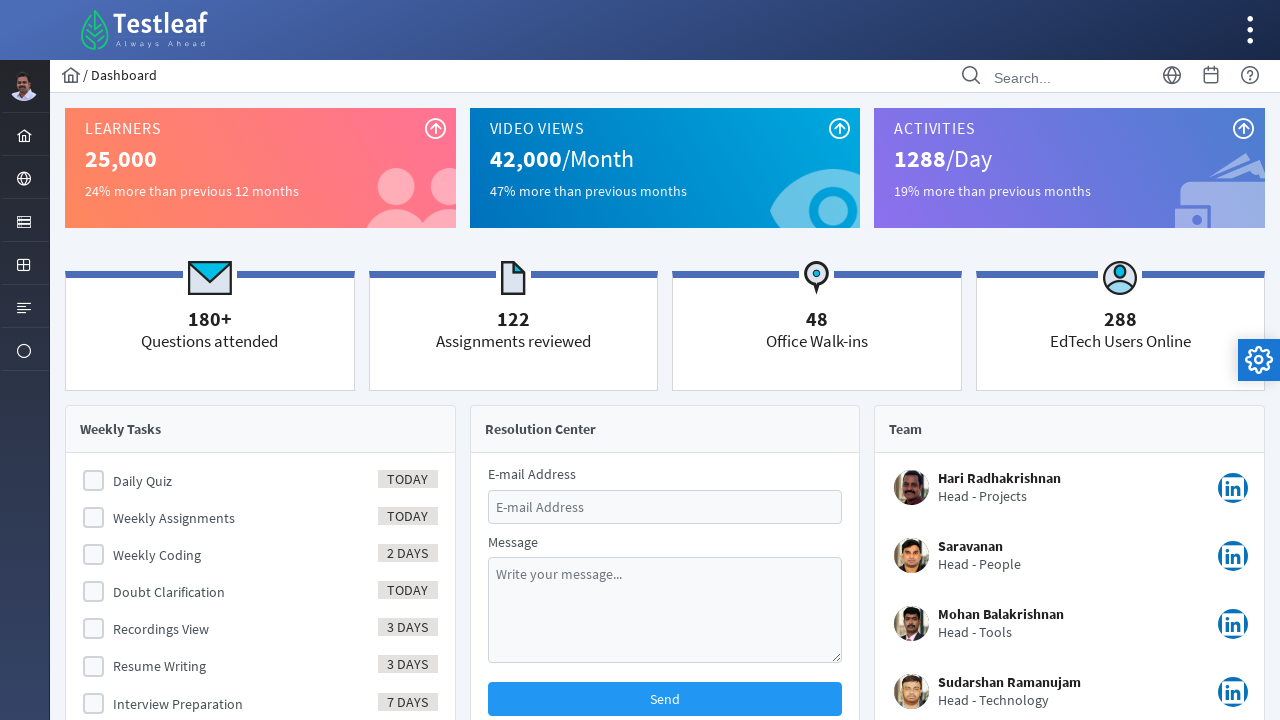

Scrolled page down by 500 pixels vertically and 200 pixels horizontally using JavaScript
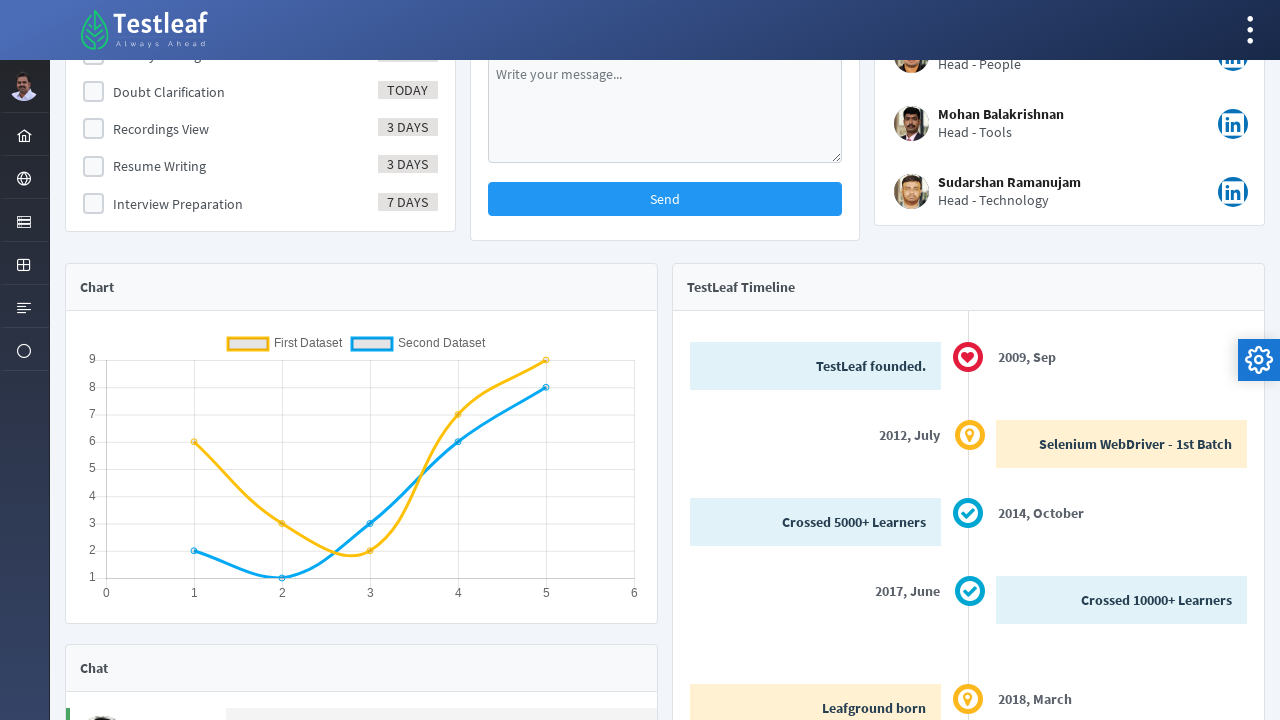

Waited 500ms for scroll animation to complete
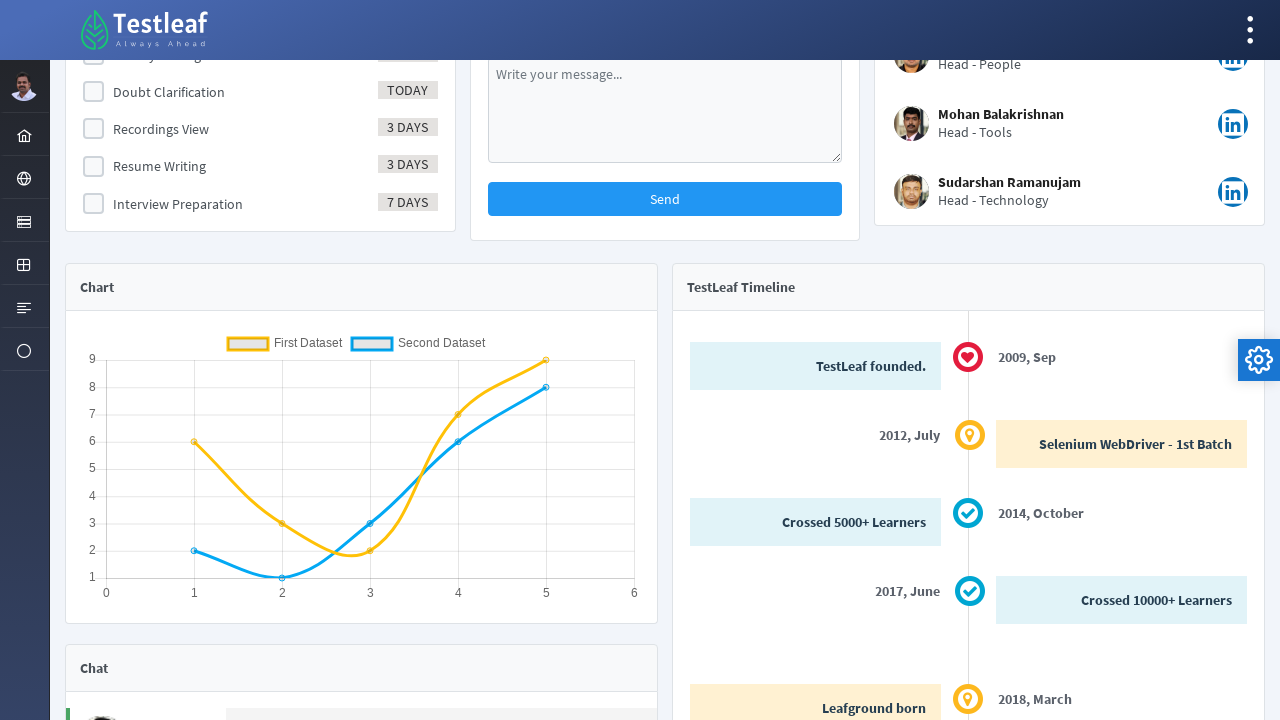

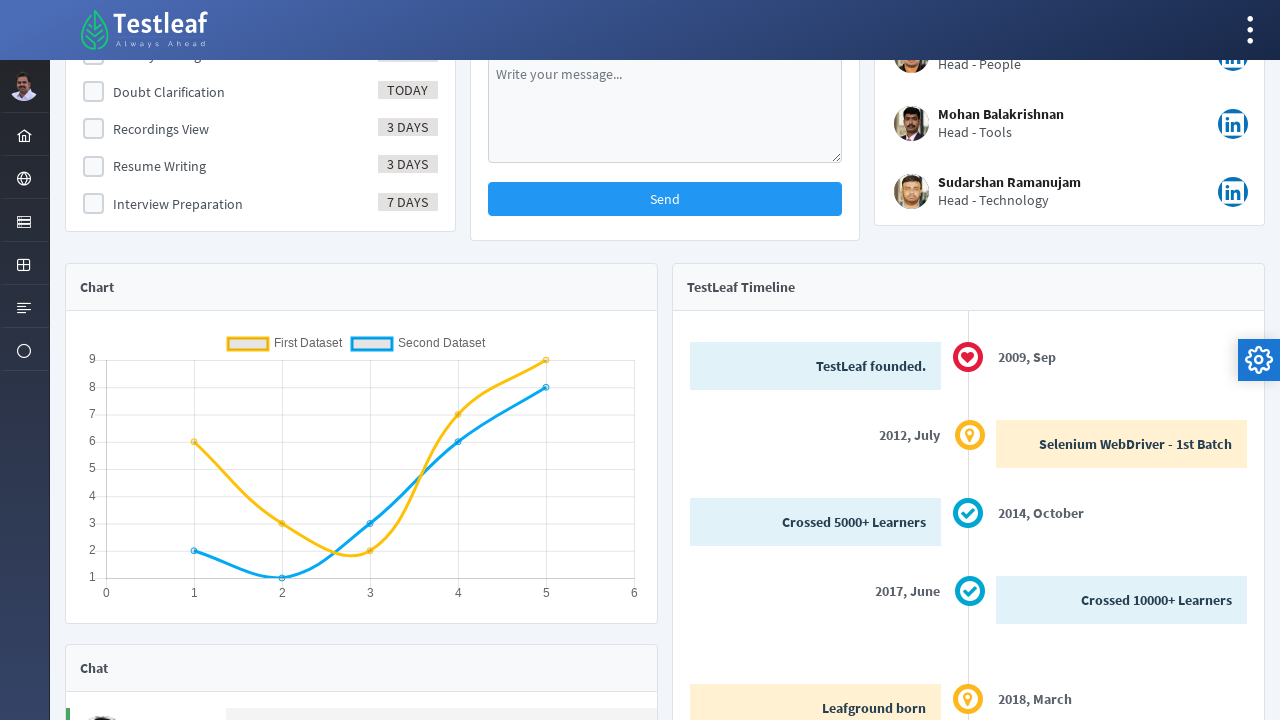